Navigates to a demo site and clicks on the "My Account" link to test navigation functionality.

Starting URL: http://www.5elementslearning.dev/demosite

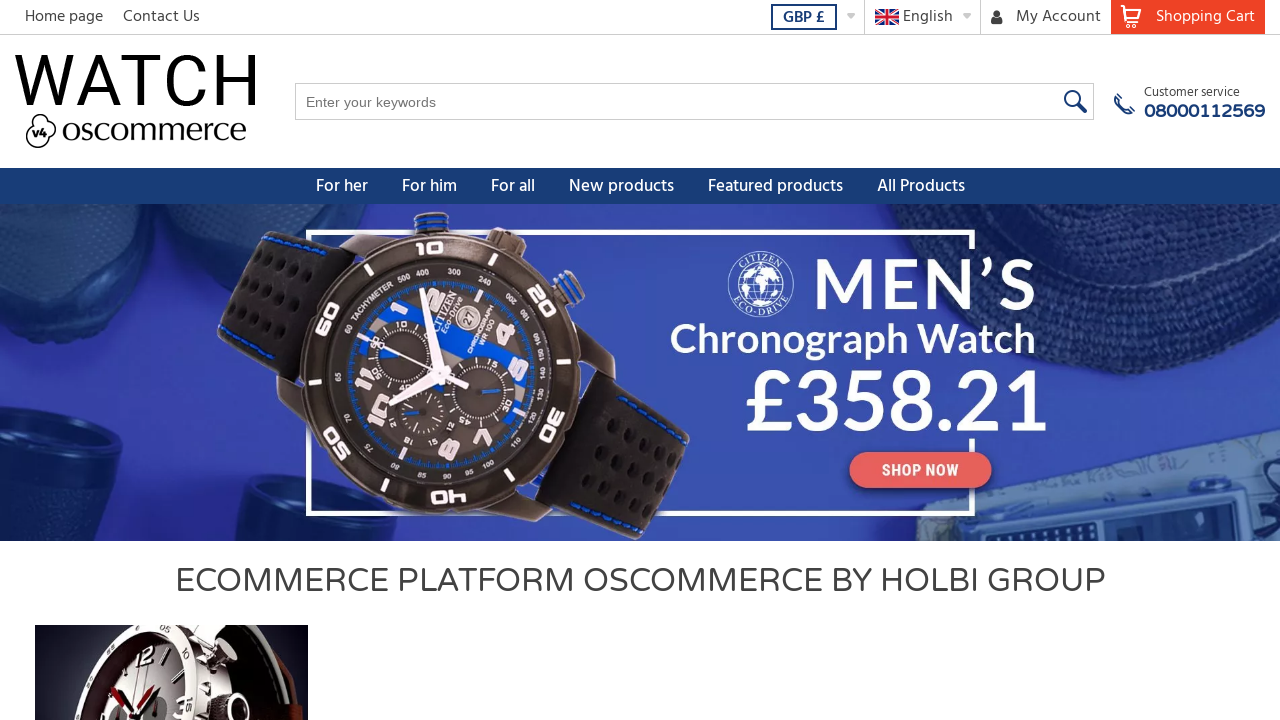

Navigated to demo site at http://www.5elementslearning.dev/demosite
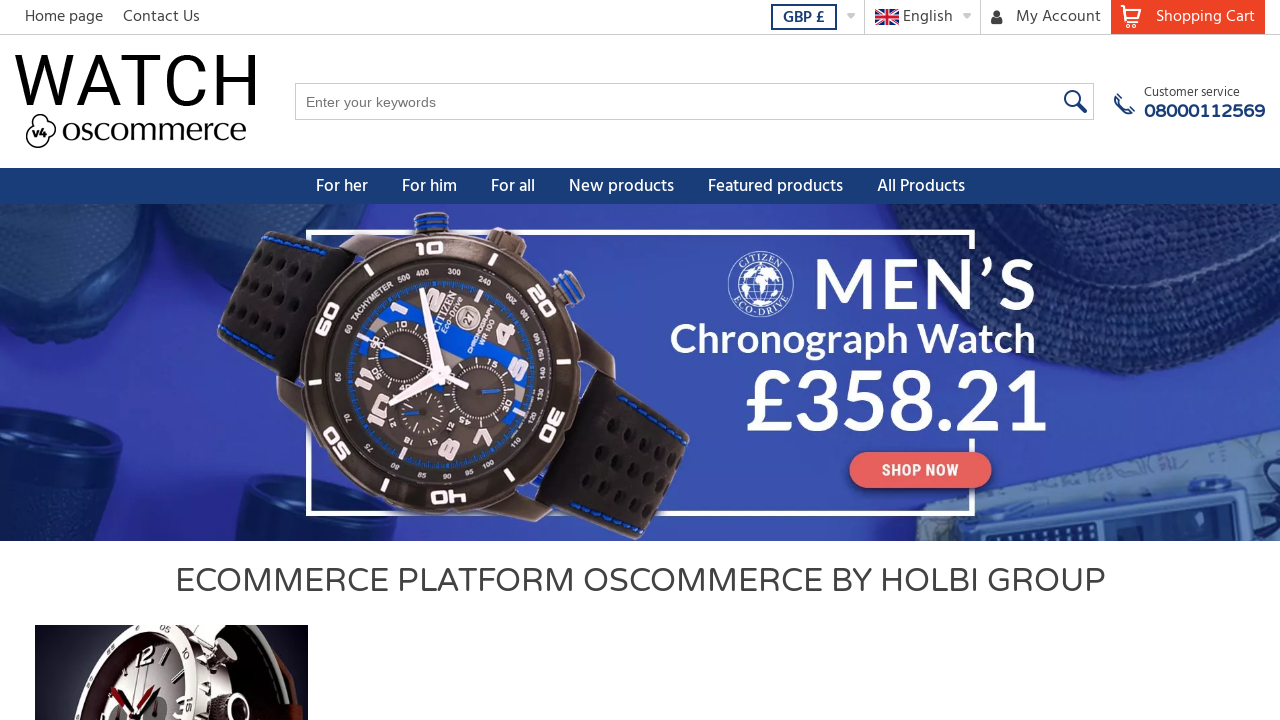

Clicked on 'My Account' link to test navigation functionality at (1053, 17) on text=My Account
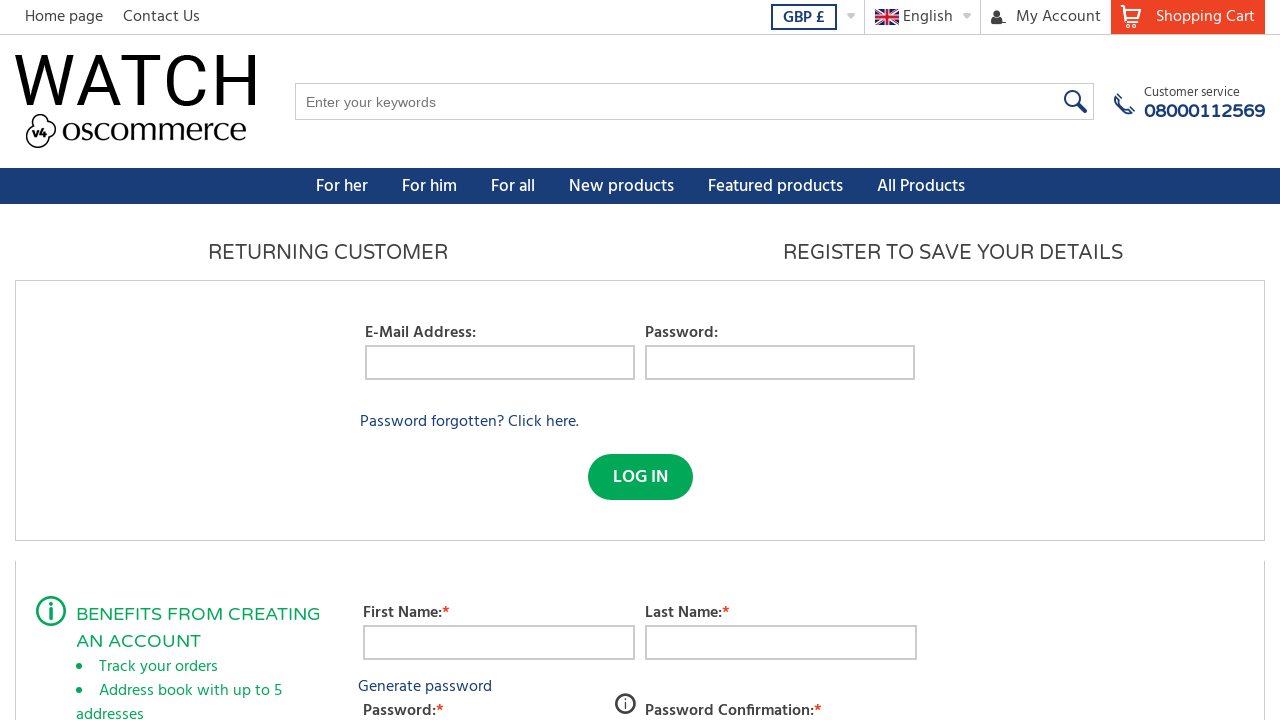

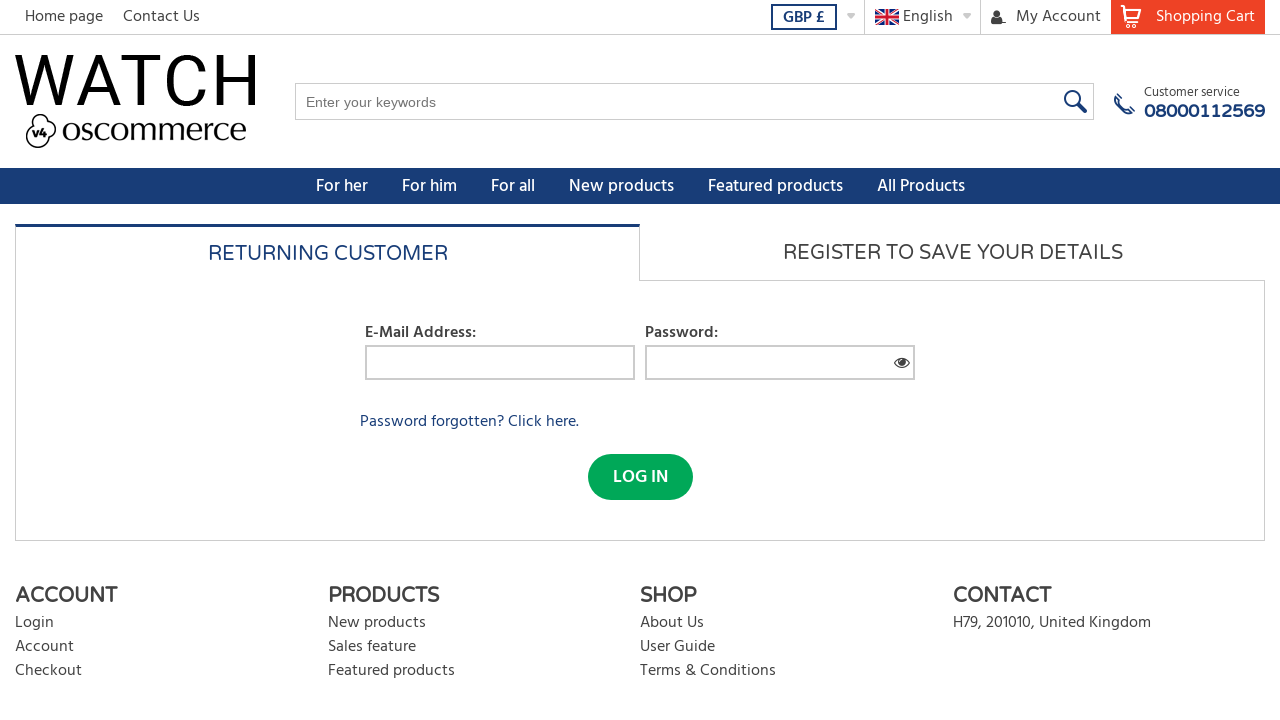